Tests static dropdown selection by selecting an option and verifying its value

Starting URL: https://seleniumbase.io/demo_page

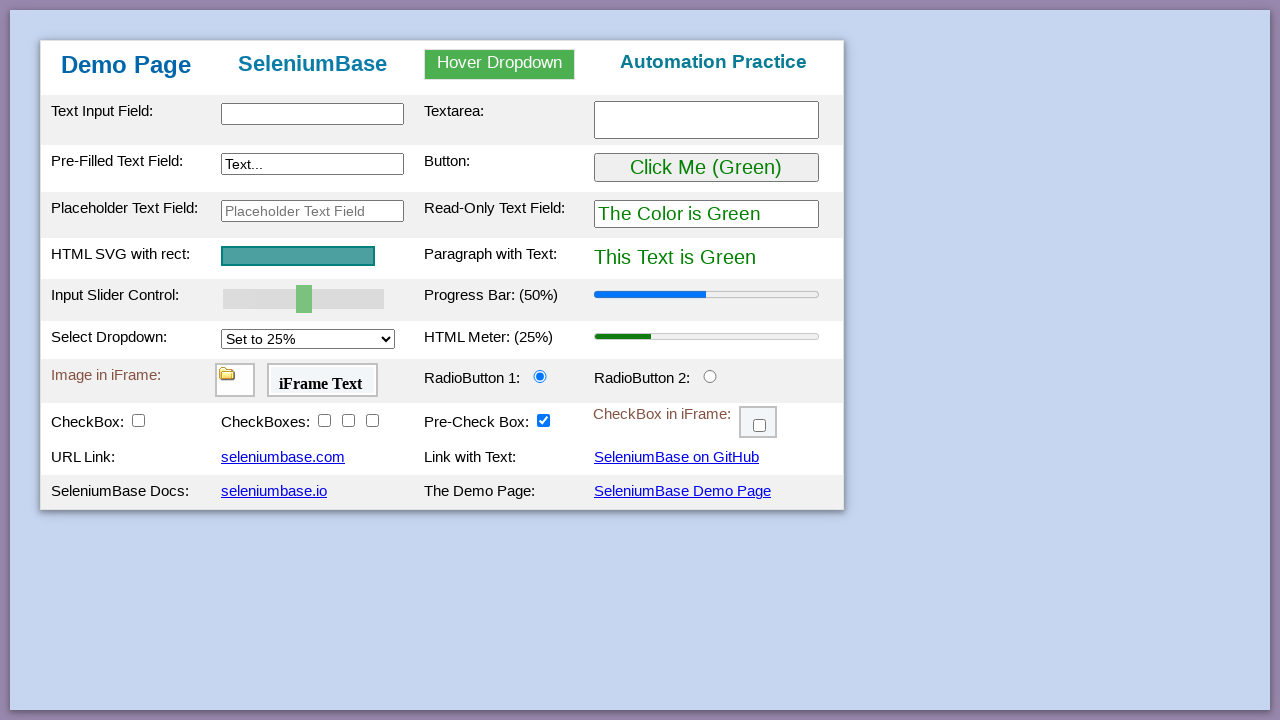

Selected '100%' option from static dropdown on #mySelect
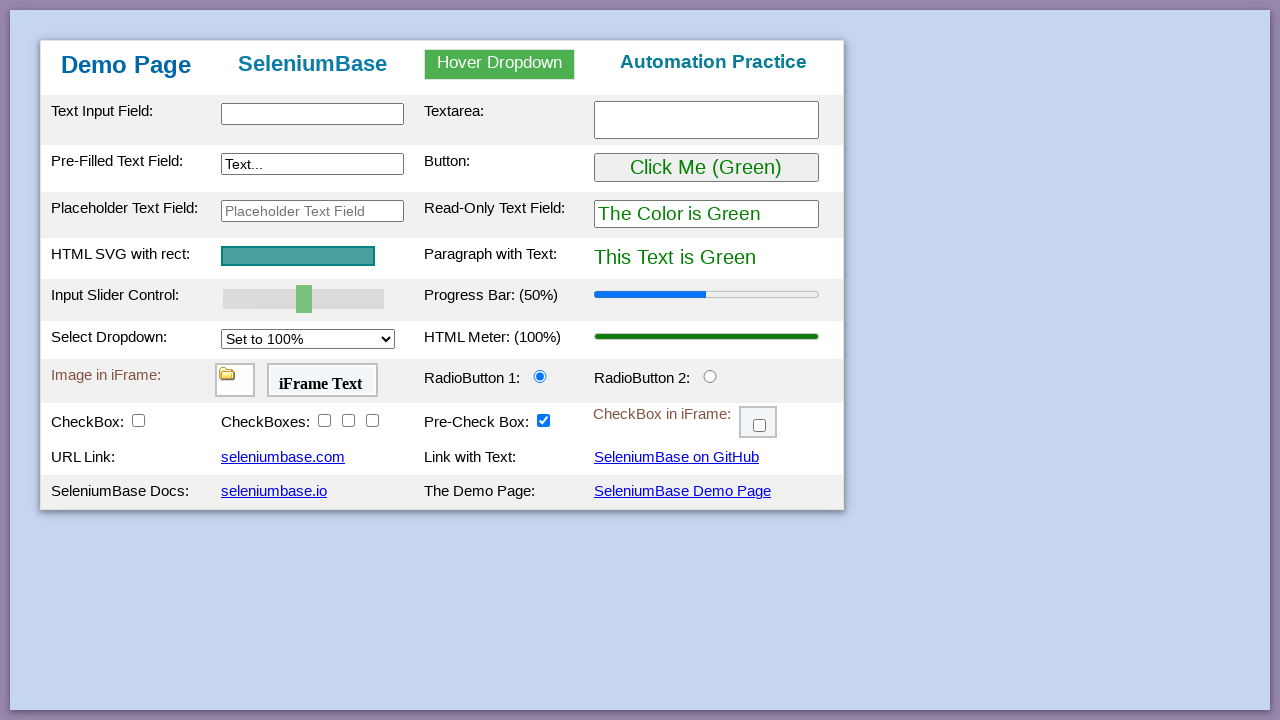

Verified that dropdown value is '100%'
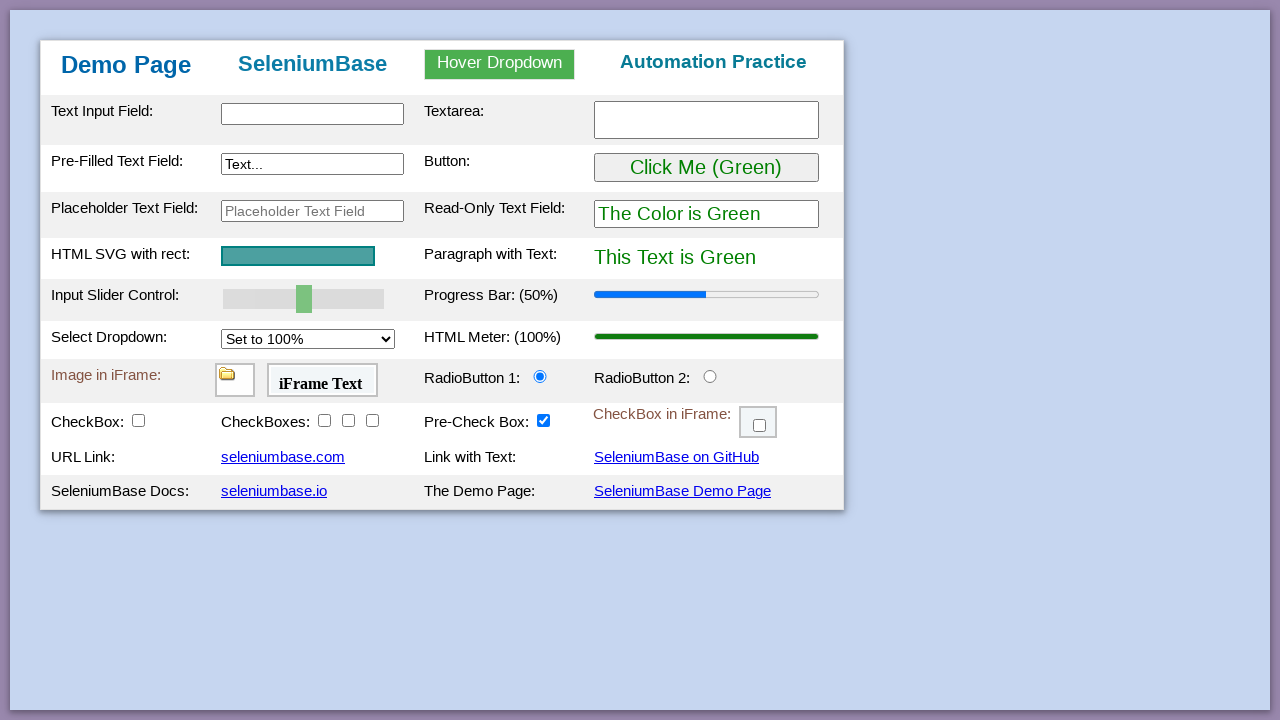

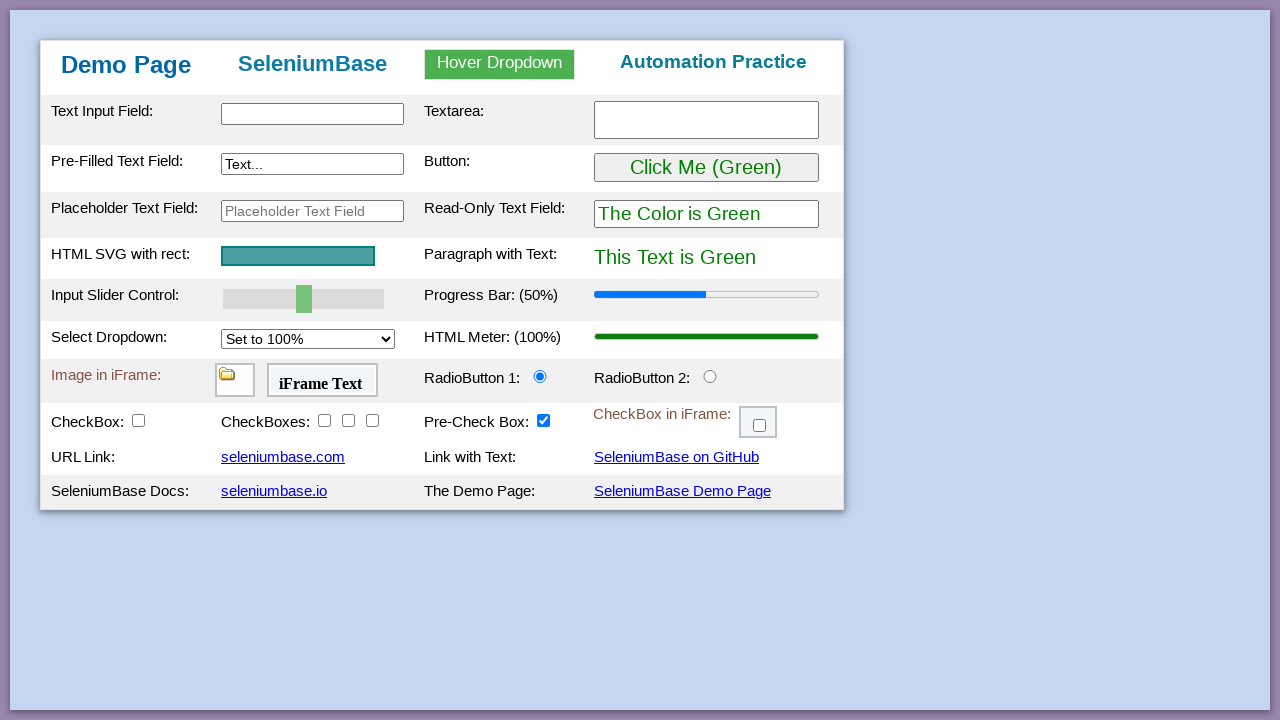